Navigates to Browse Languages page, clicks on numbers (0) filter and verifies 10 languages are displayed

Starting URL: http://www.99-bottles-of-beer.net/

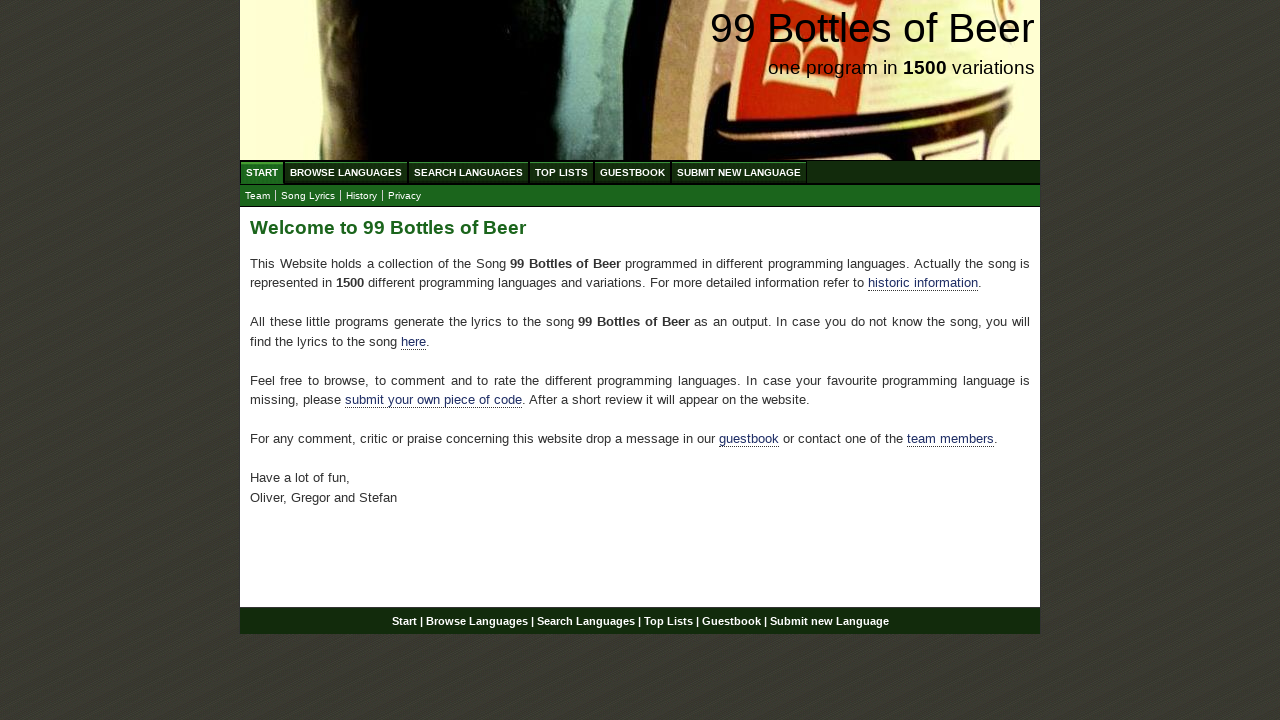

Clicked Browse Languages link at (346, 172) on #menu a[href='/abc.html']
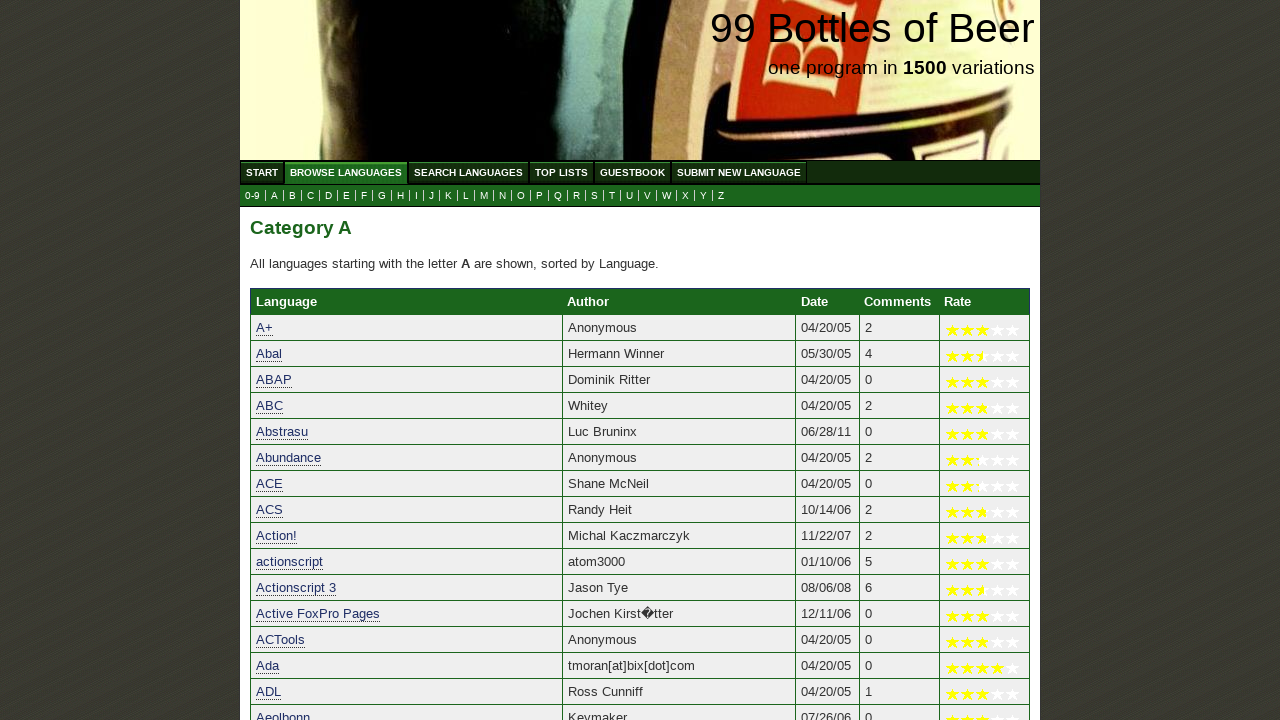

Clicked numbers (0) filter to view languages starting with 0 at (252, 196) on a[href='0.html']
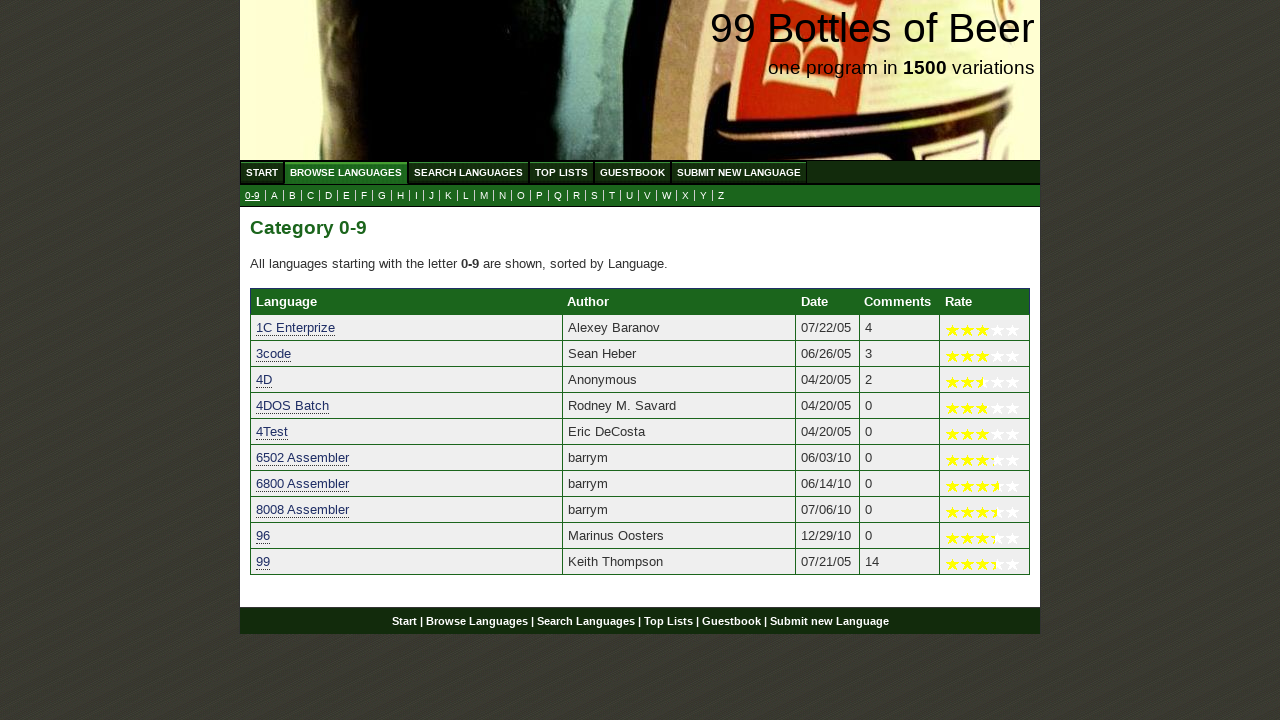

Languages list loaded and verified 10 languages are displayed
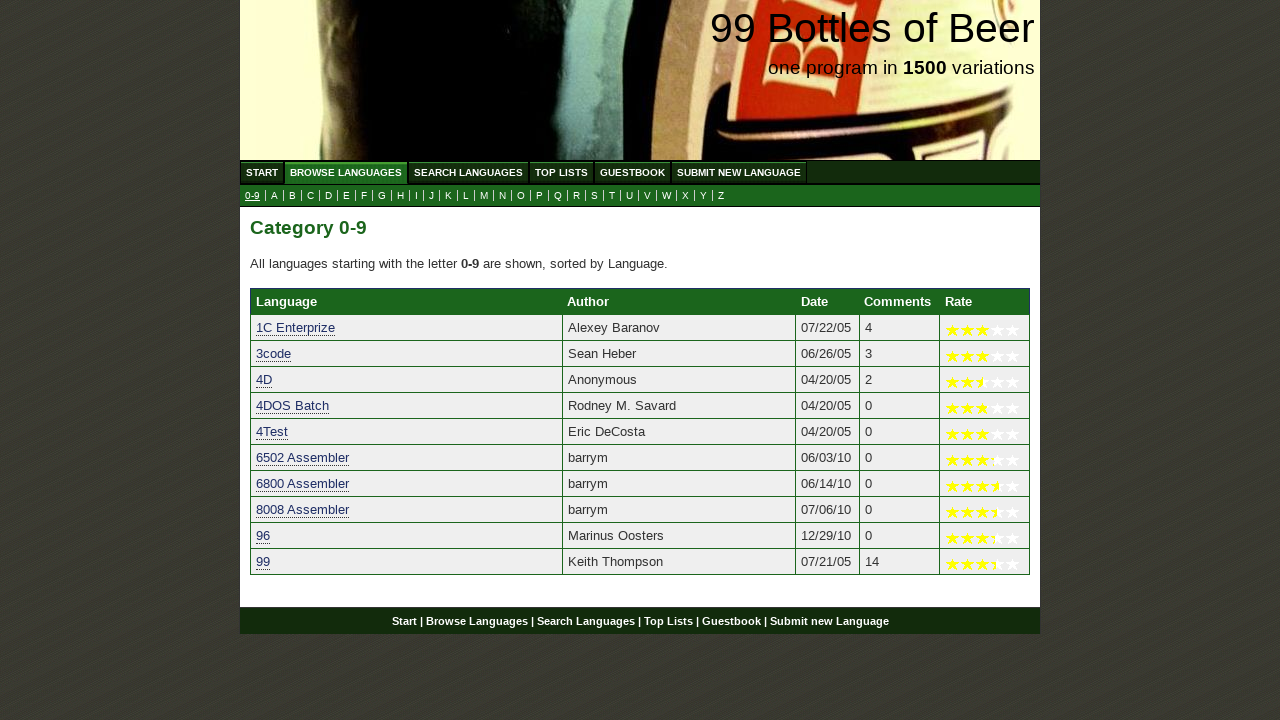

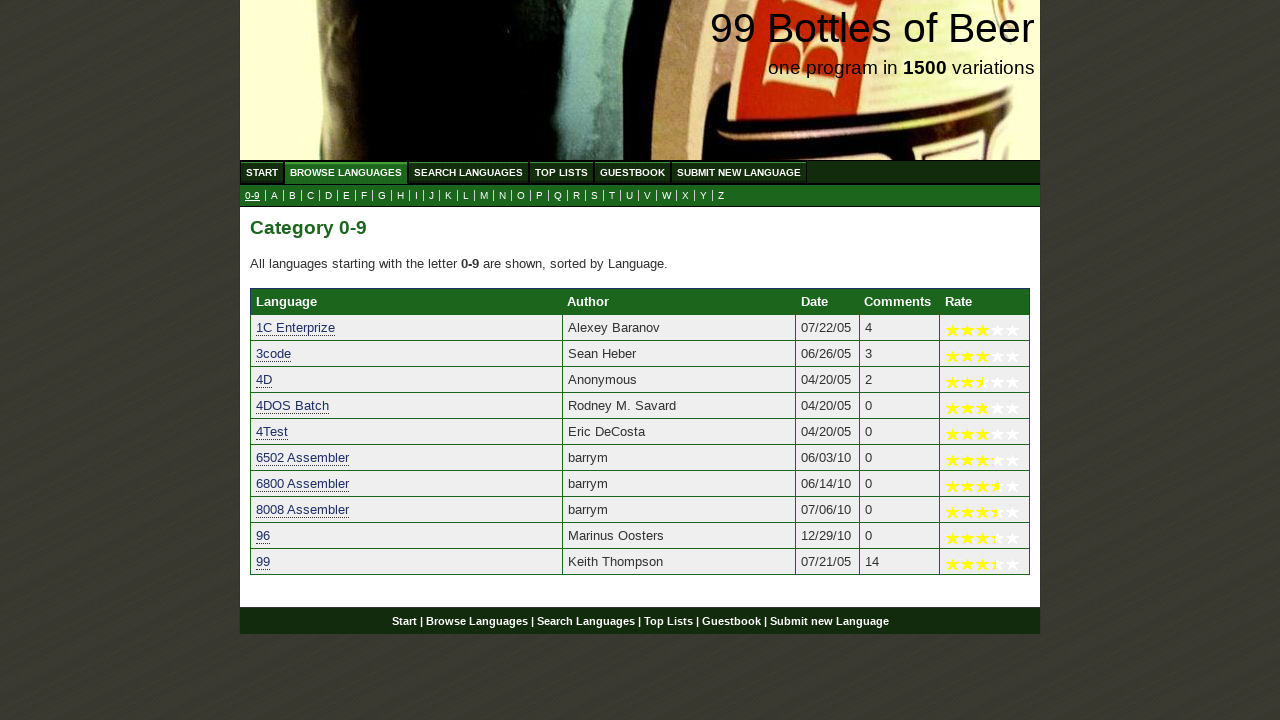